Tests that clicking clear completed removes completed items from the list

Starting URL: https://demo.playwright.dev/todomvc

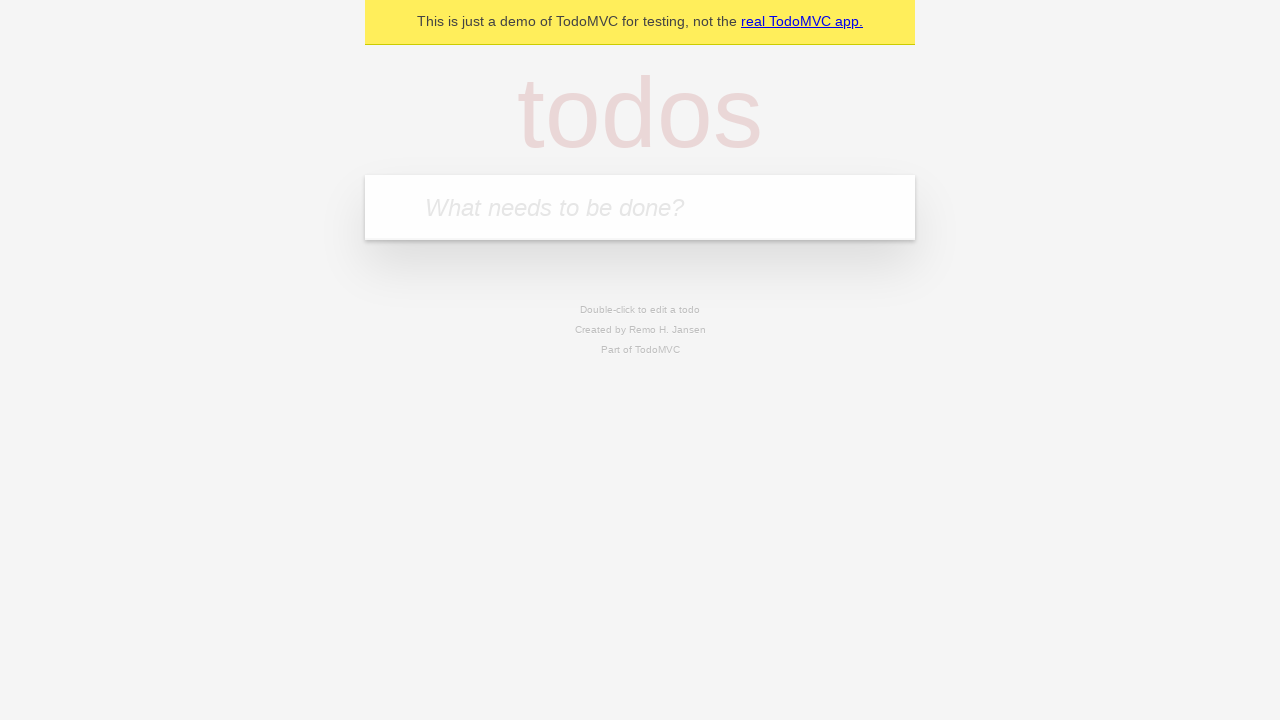

Filled new todo field with 'buy some cheese' on .new-todo
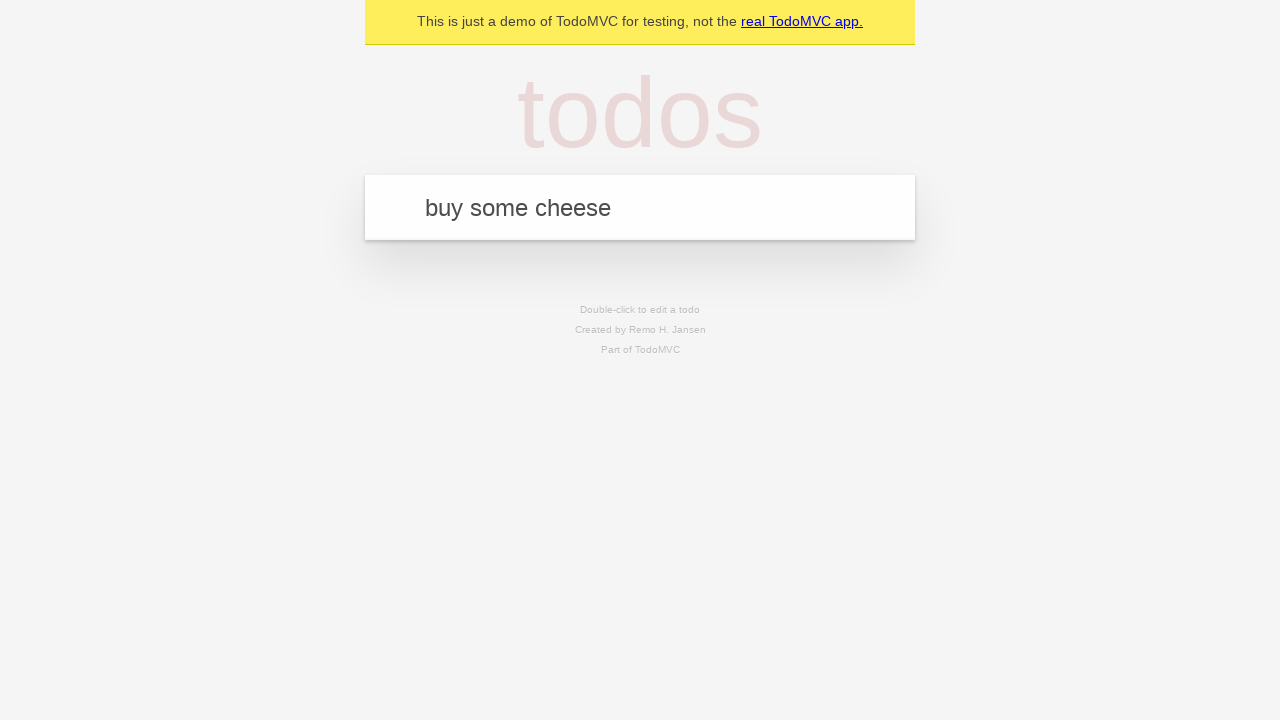

Pressed Enter to add first todo item on .new-todo
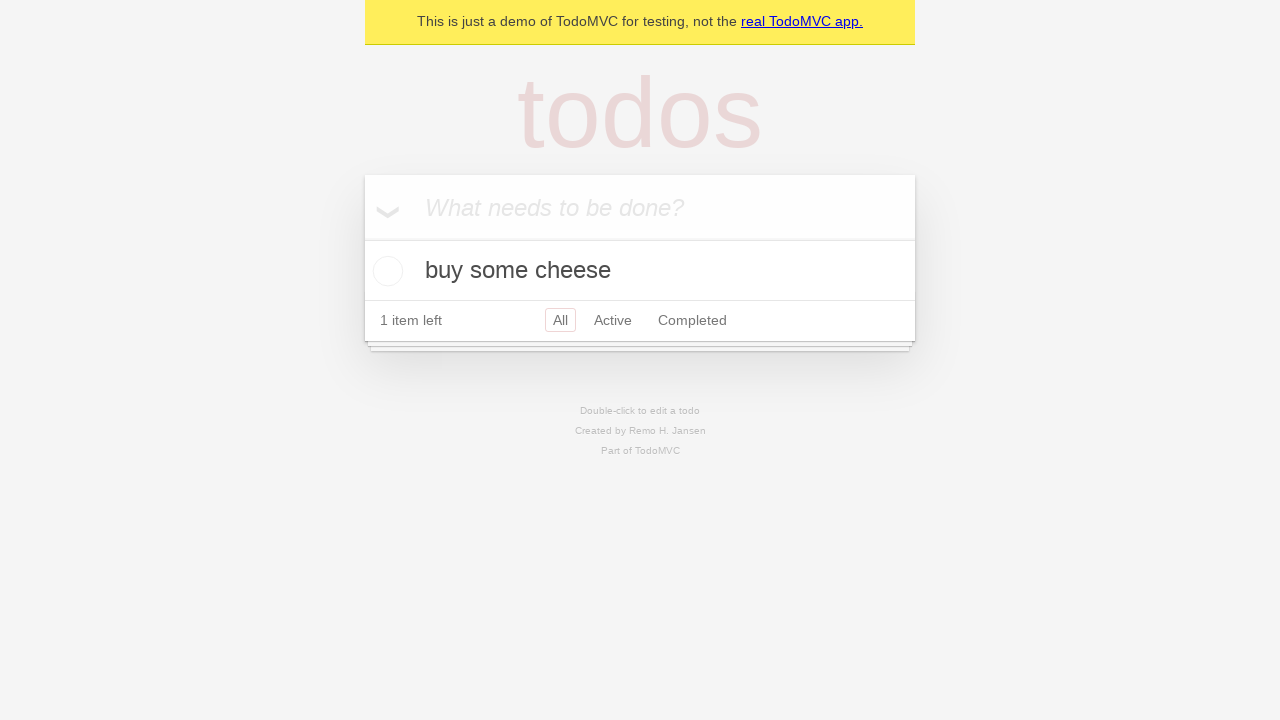

Filled new todo field with 'feed the cat' on .new-todo
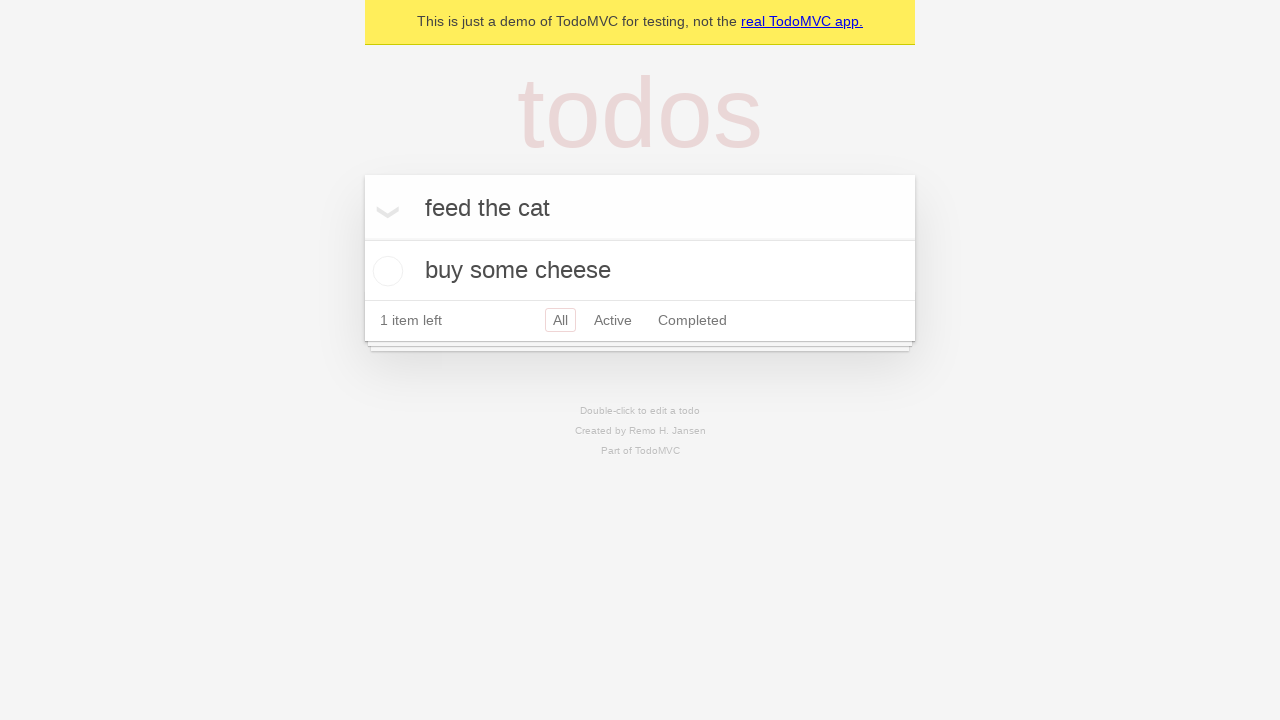

Pressed Enter to add second todo item on .new-todo
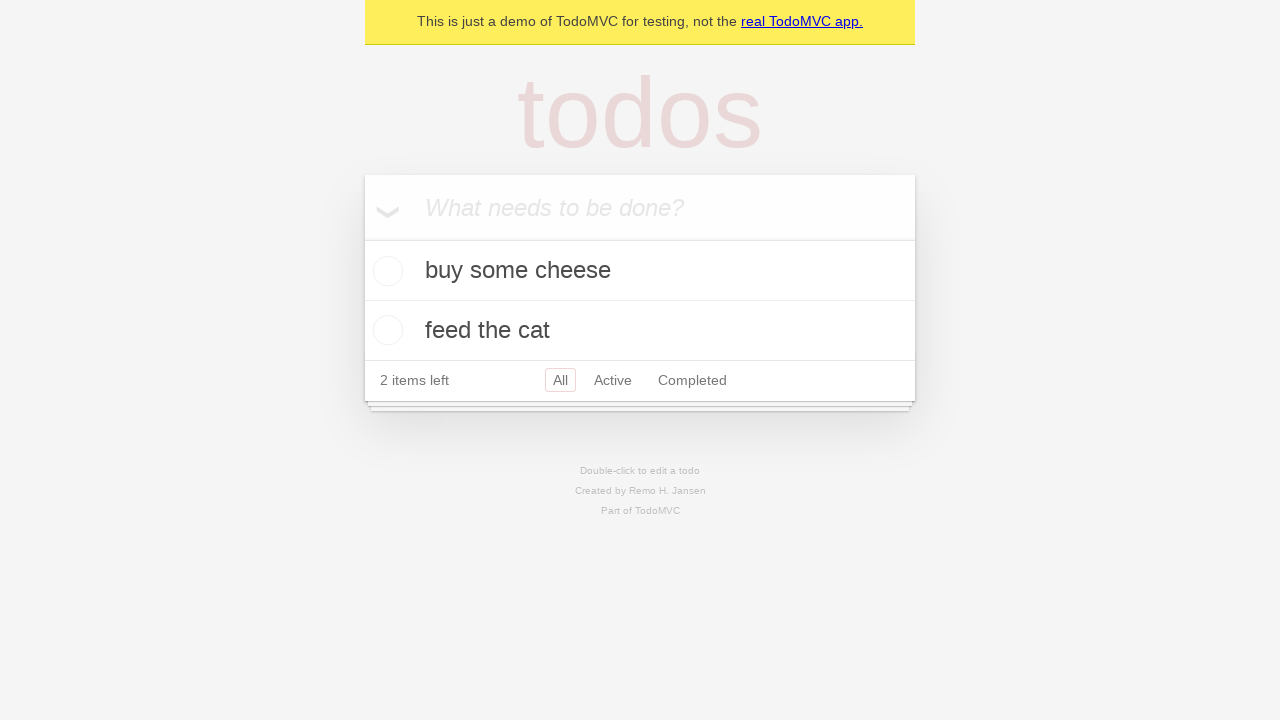

Filled new todo field with 'book a doctors appointment' on .new-todo
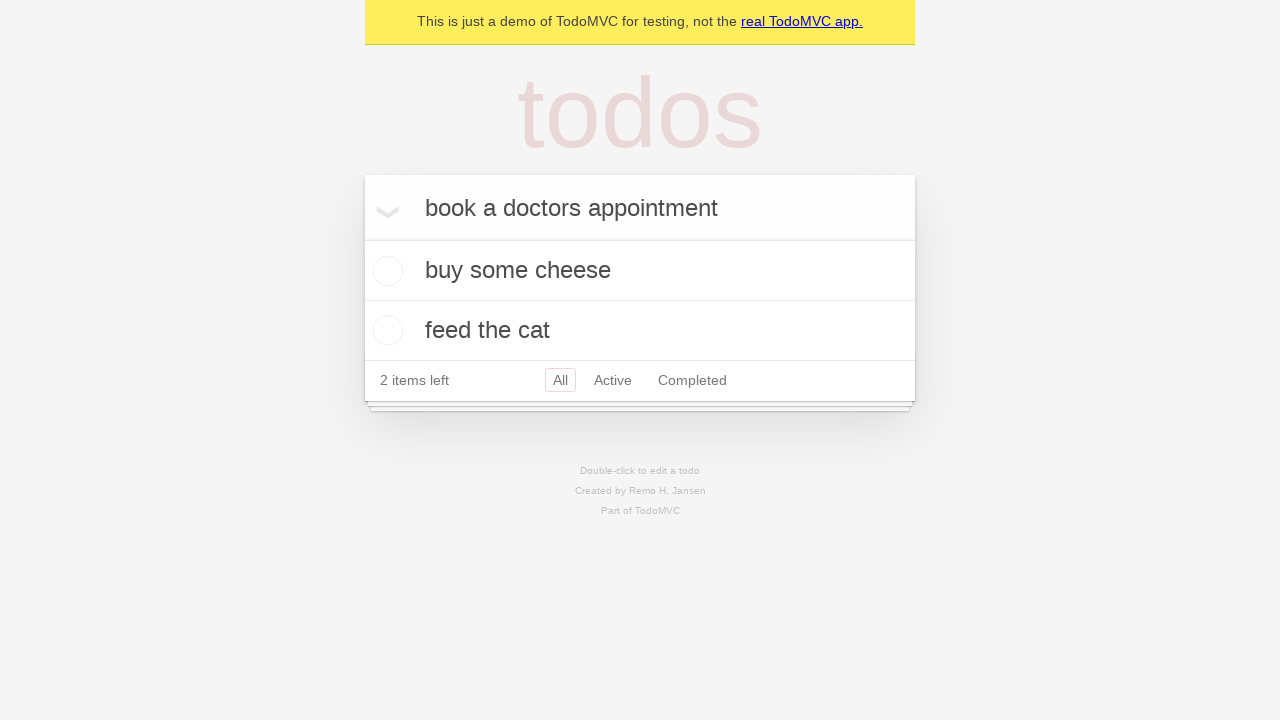

Pressed Enter to add third todo item on .new-todo
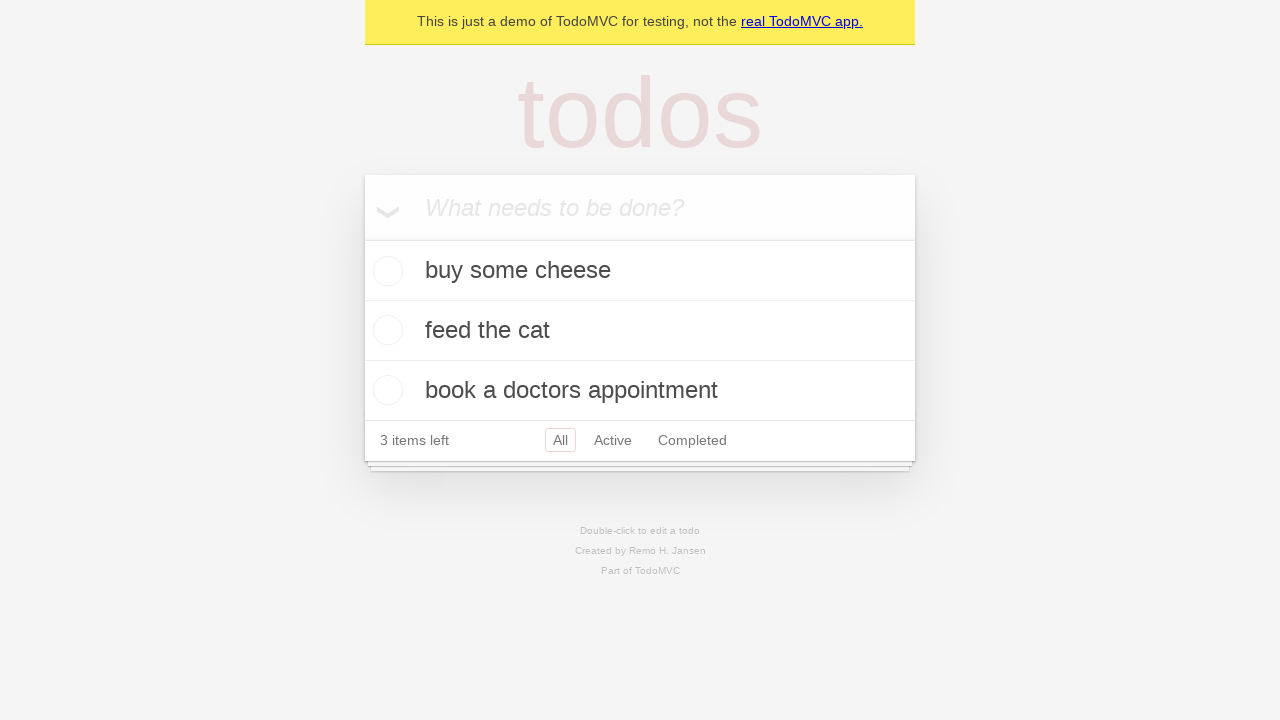

Checked the second todo item as completed at (385, 330) on .todo-list li >> nth=1 >> .toggle
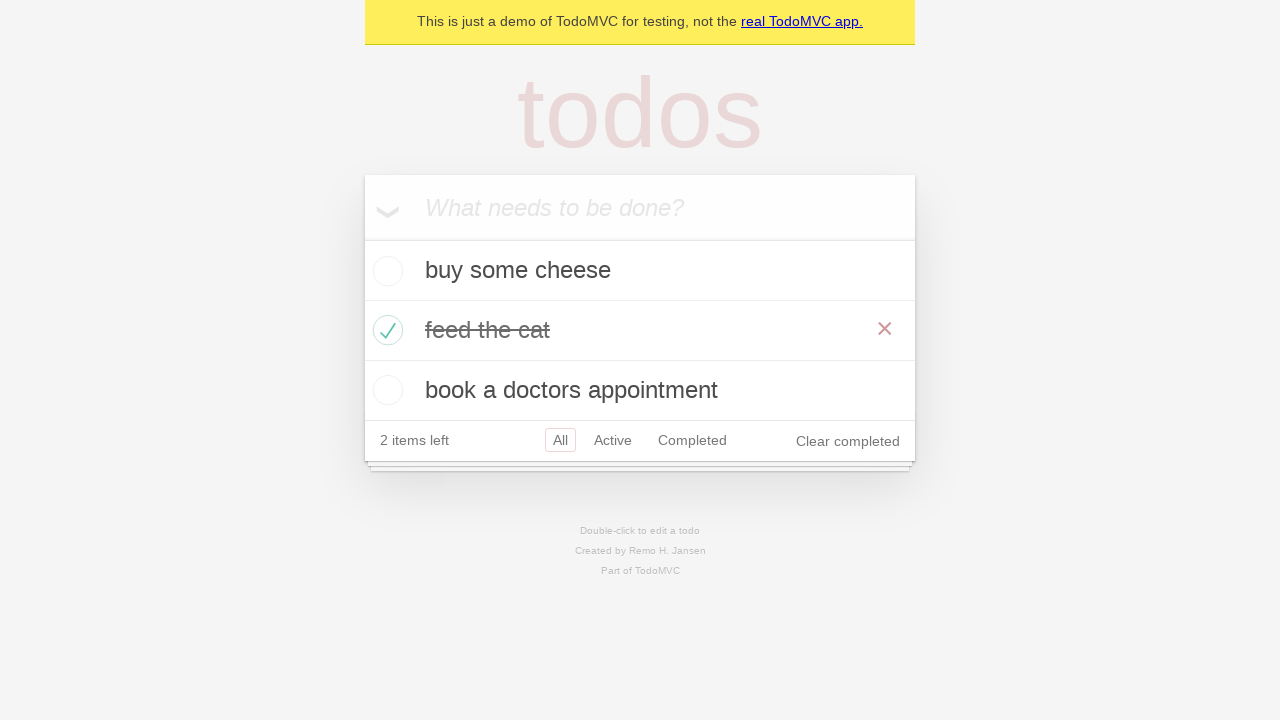

Clicked 'clear completed' button to remove completed items at (848, 441) on .clear-completed
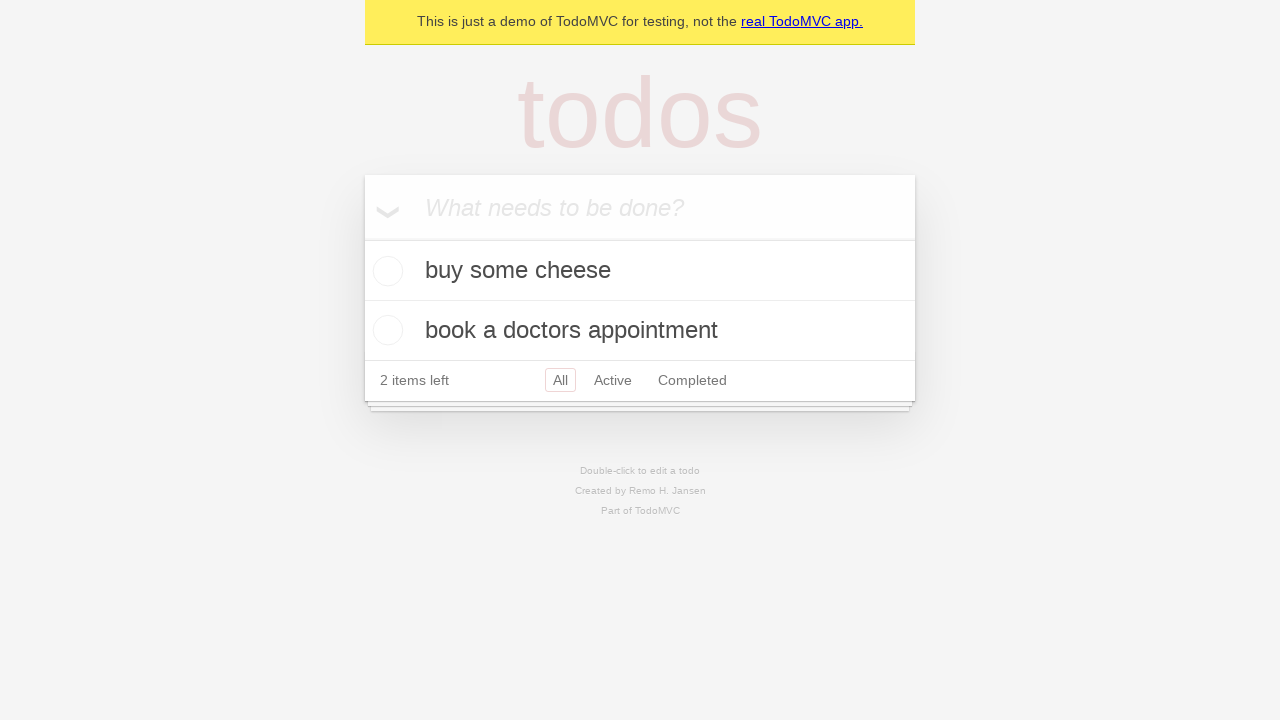

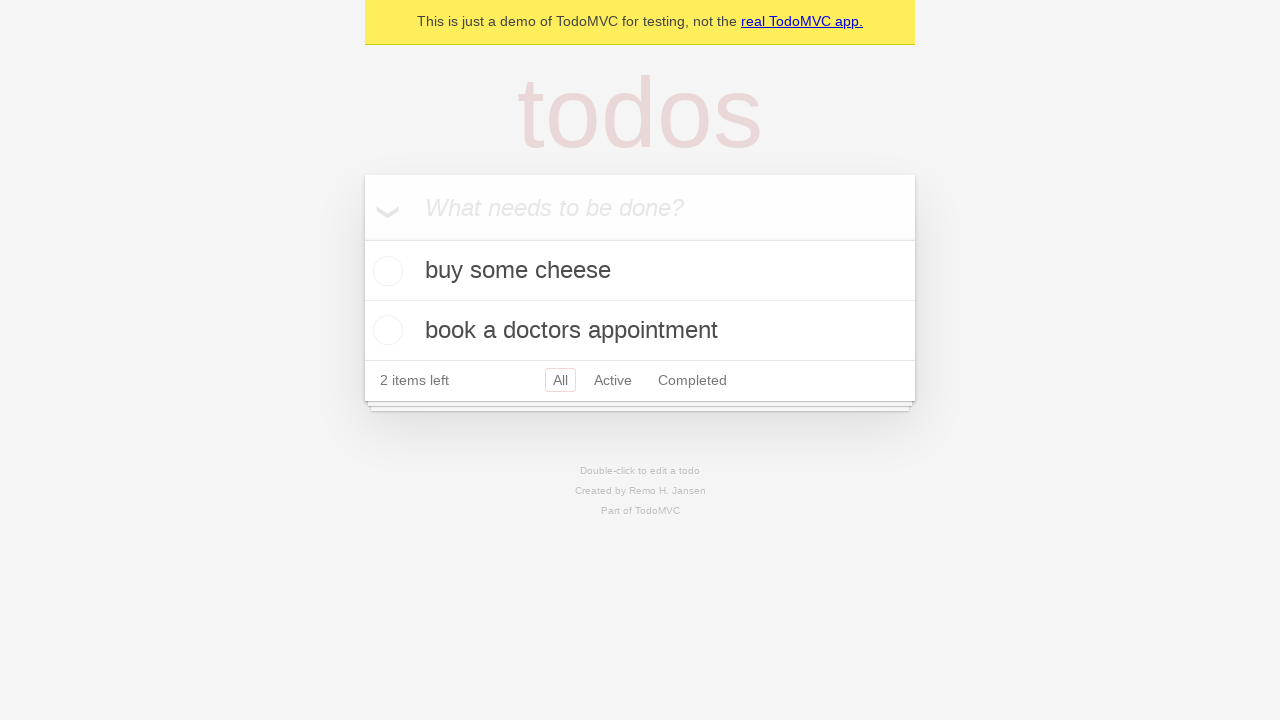